Tests a form that calculates the sum of two displayed numbers, selects the correct answer from a dropdown menu, and submits the form

Starting URL: https://suninjuly.github.io/selects2.html

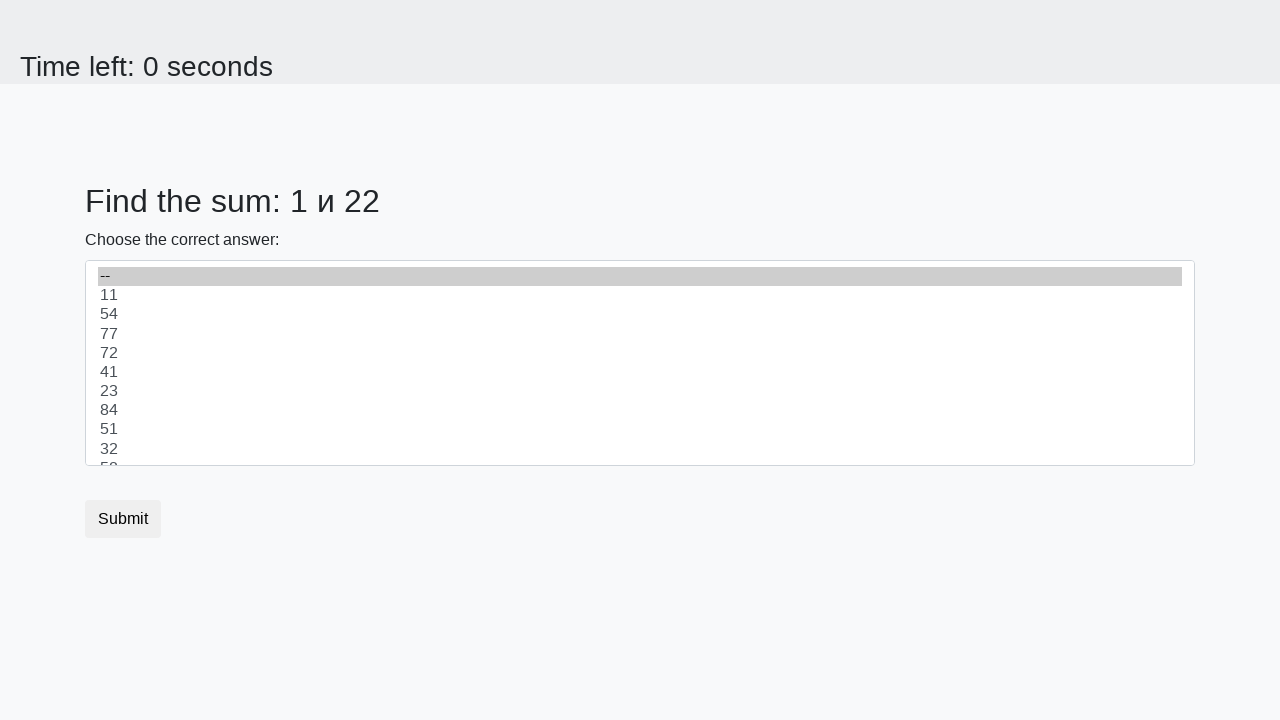

Retrieved the first number from the page
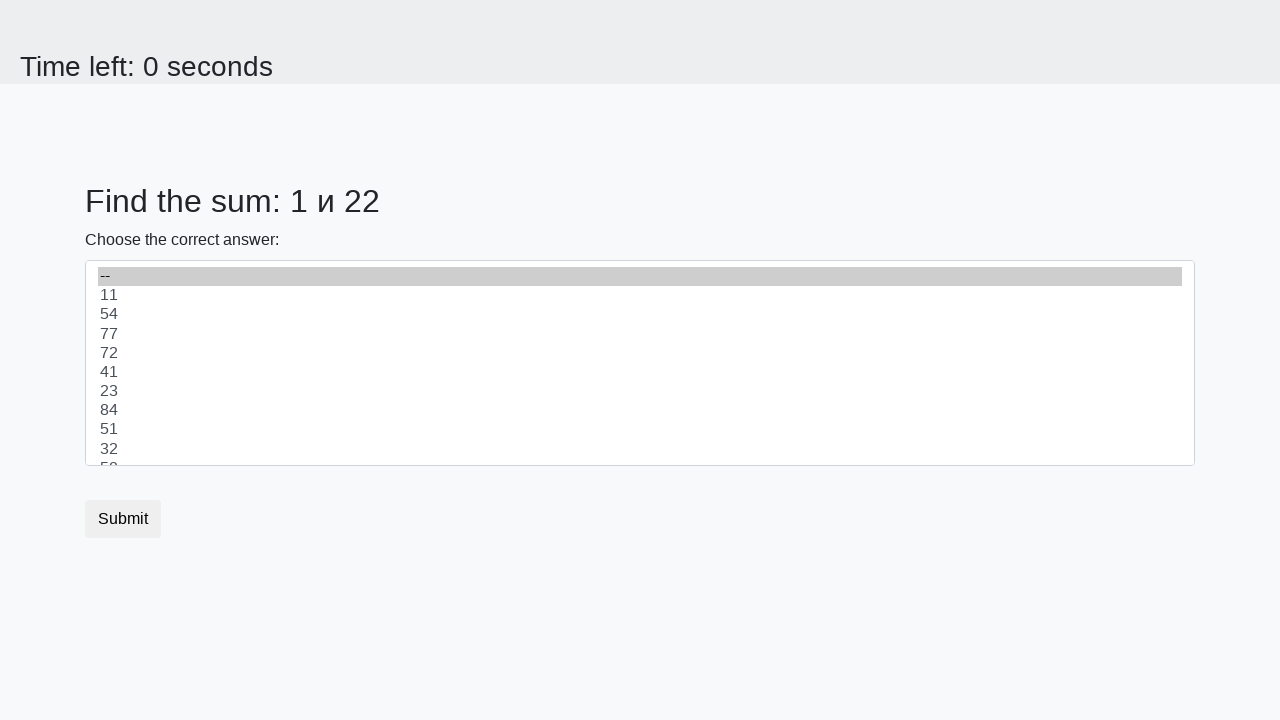

Retrieved the second number from the page
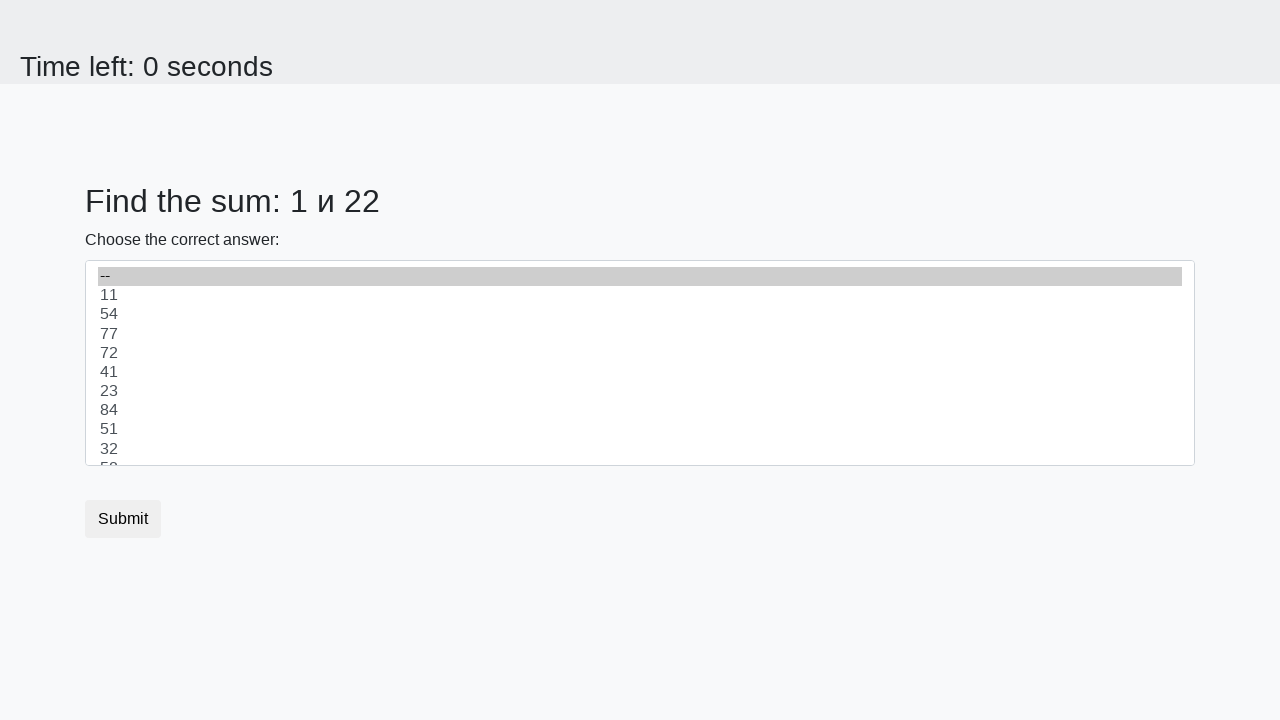

Calculated the sum: 1 + 22 = 23
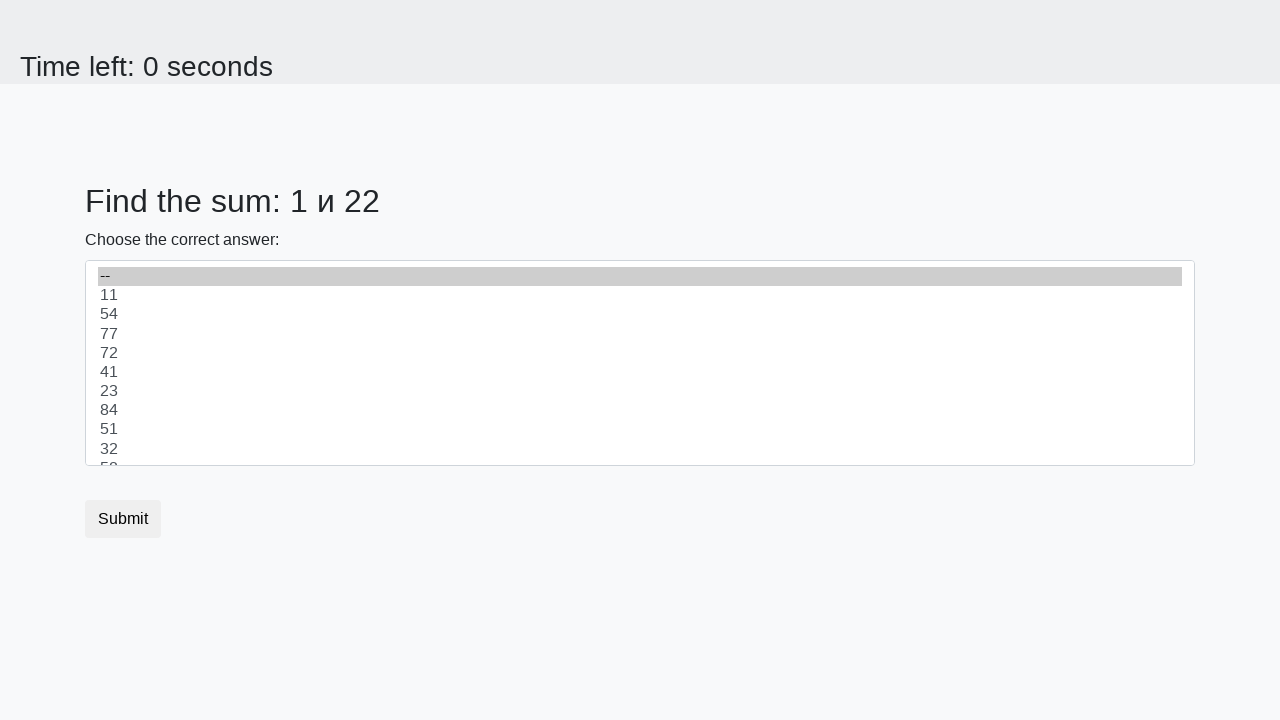

Opened the dropdown menu at (640, 363) on #dropdown
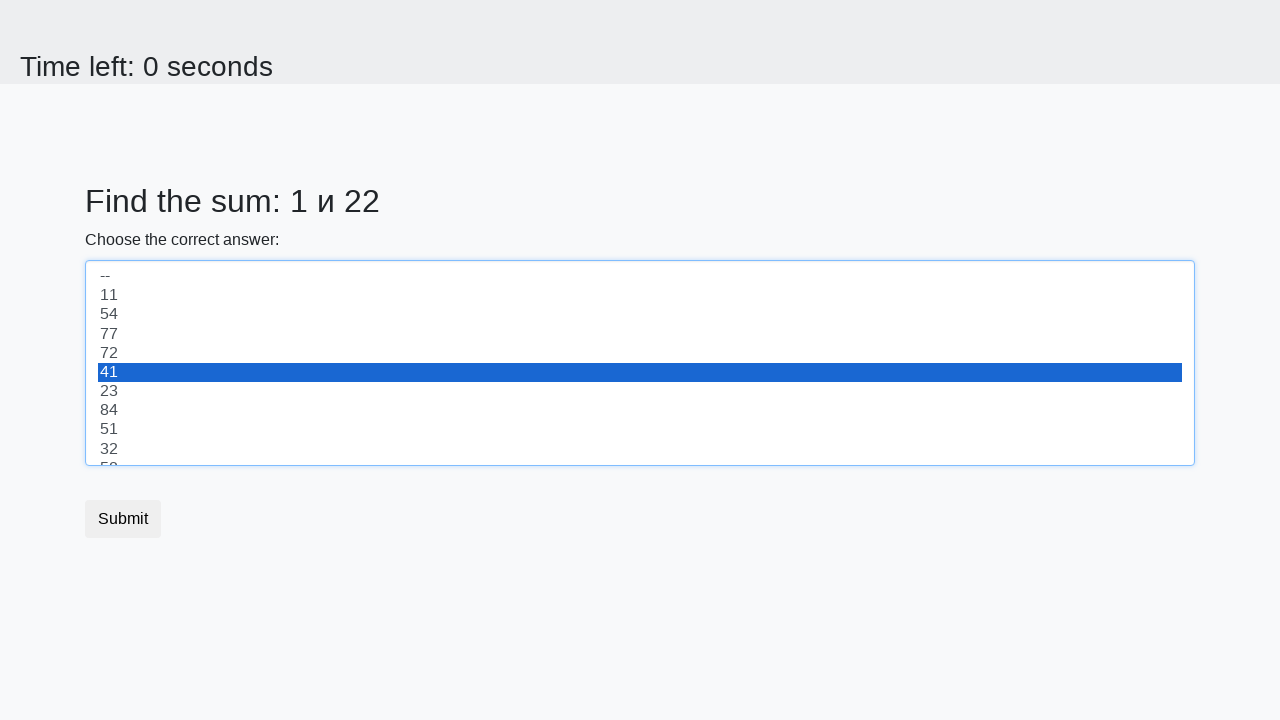

Selected the correct answer '23' from the dropdown on #dropdown
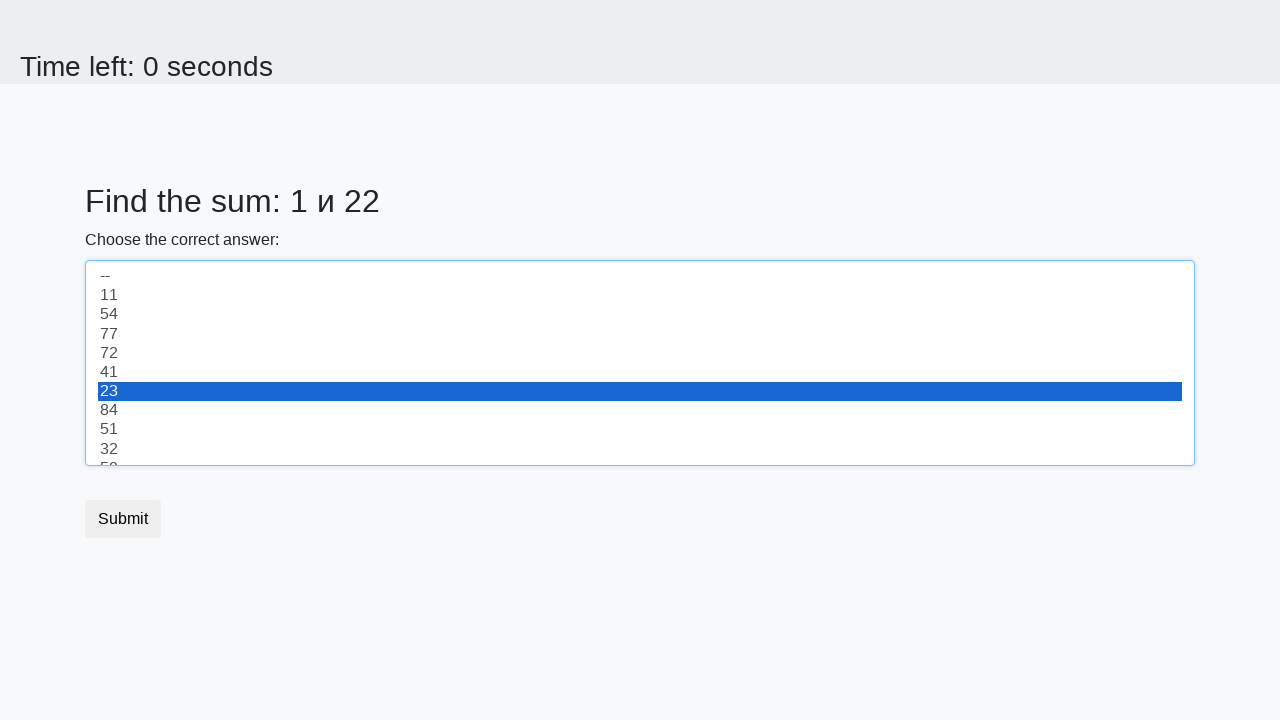

Submitted the form at (123, 519) on button[type="submit"]
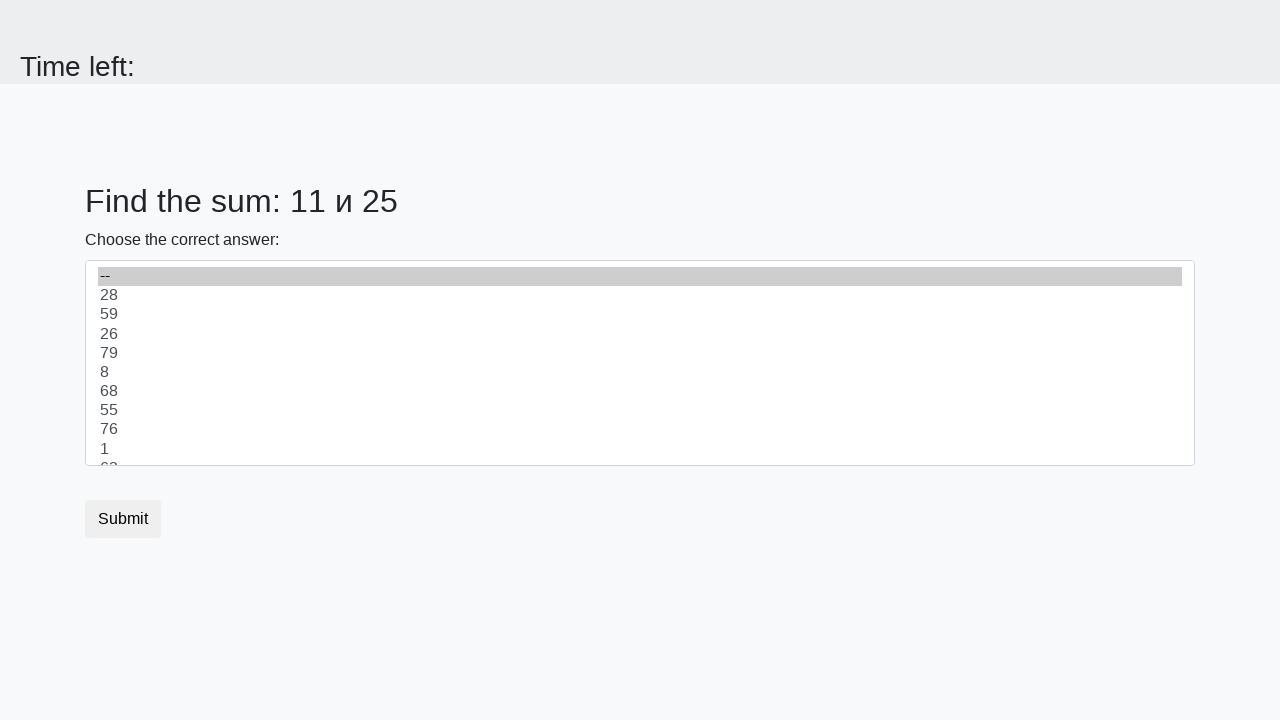

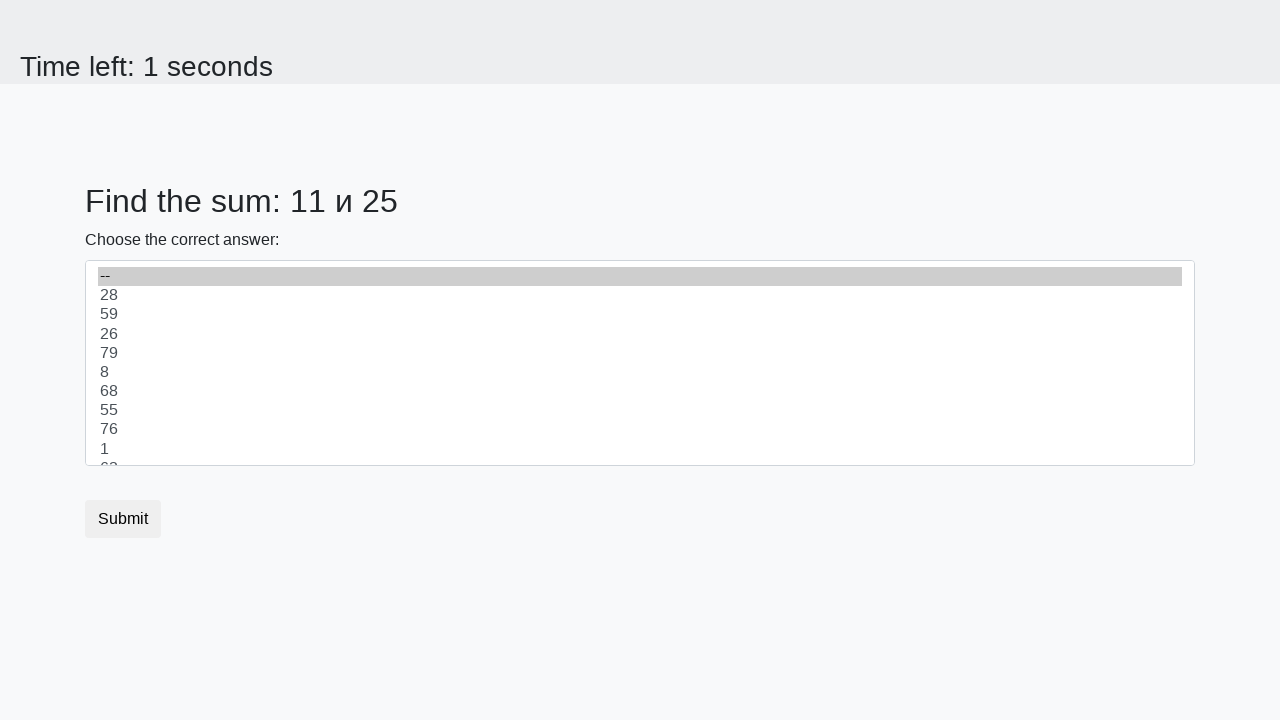